Tests scroll functionality on ESPN website by scrolling down 500 pixels and then scrolling back up 500 pixels

Starting URL: https://www.espn.com/

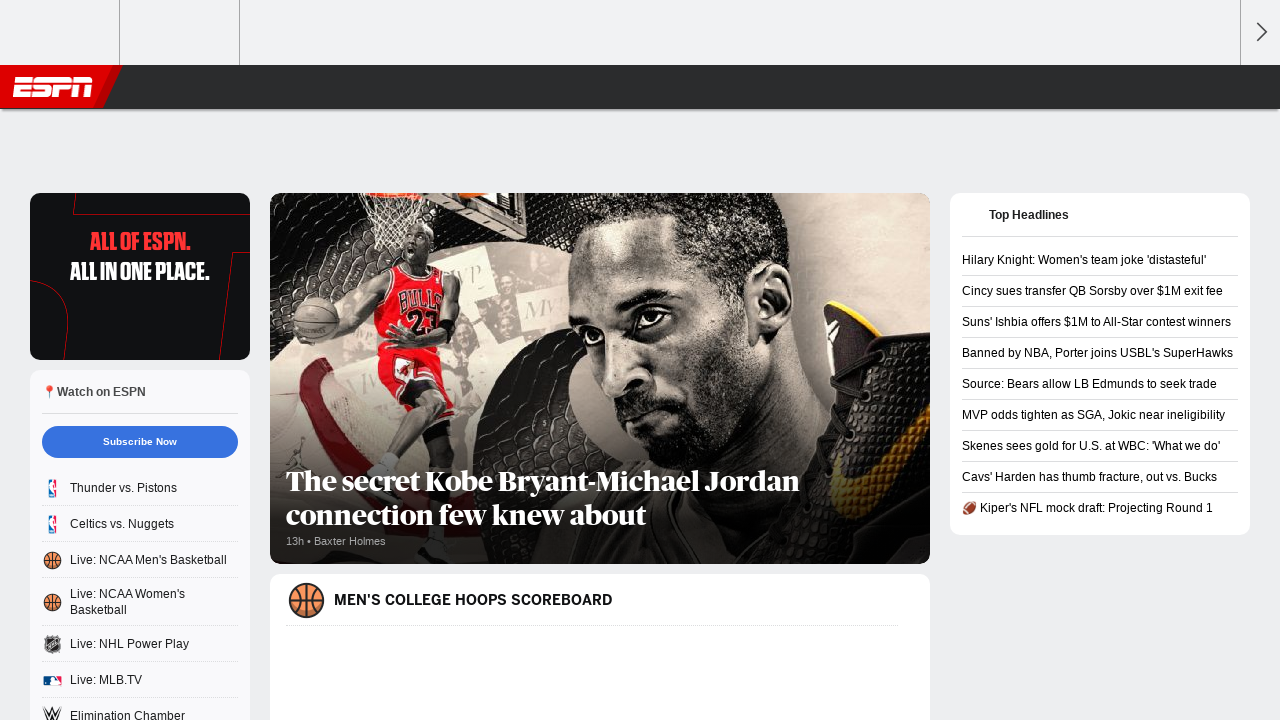

Scrolled down 500 pixels on ESPN homepage
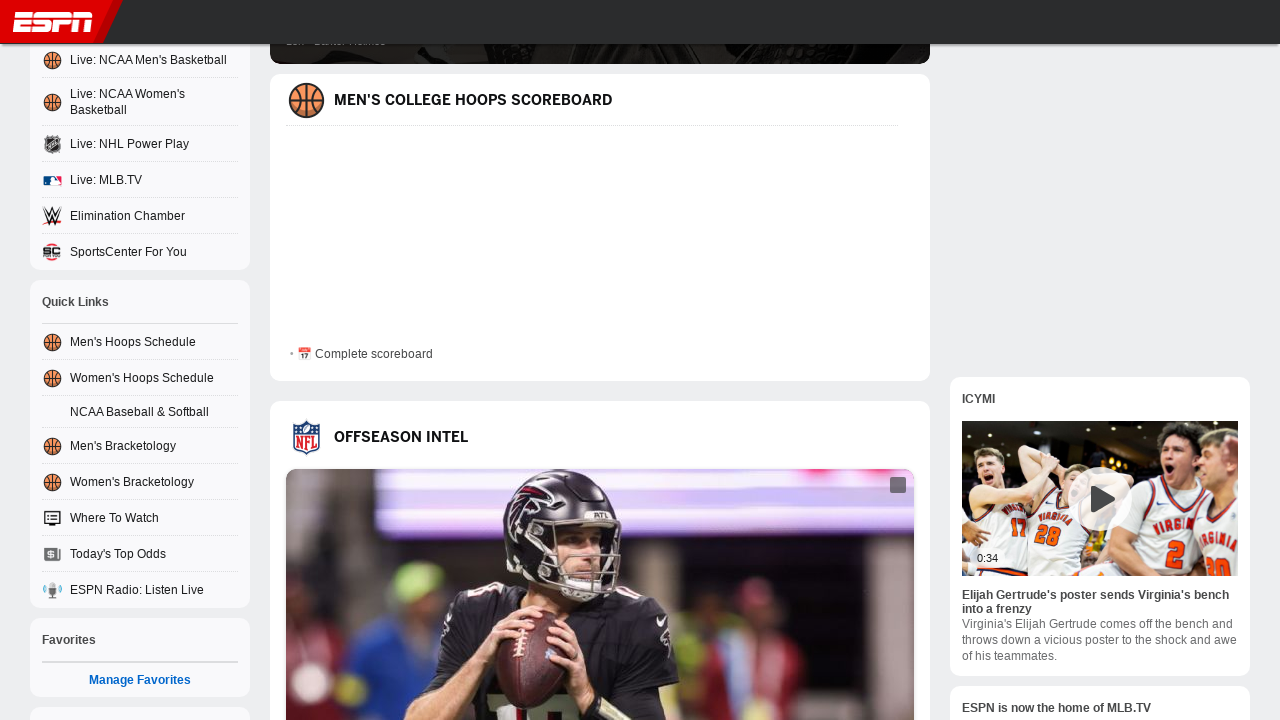

Waited 2 seconds for scroll effect to complete
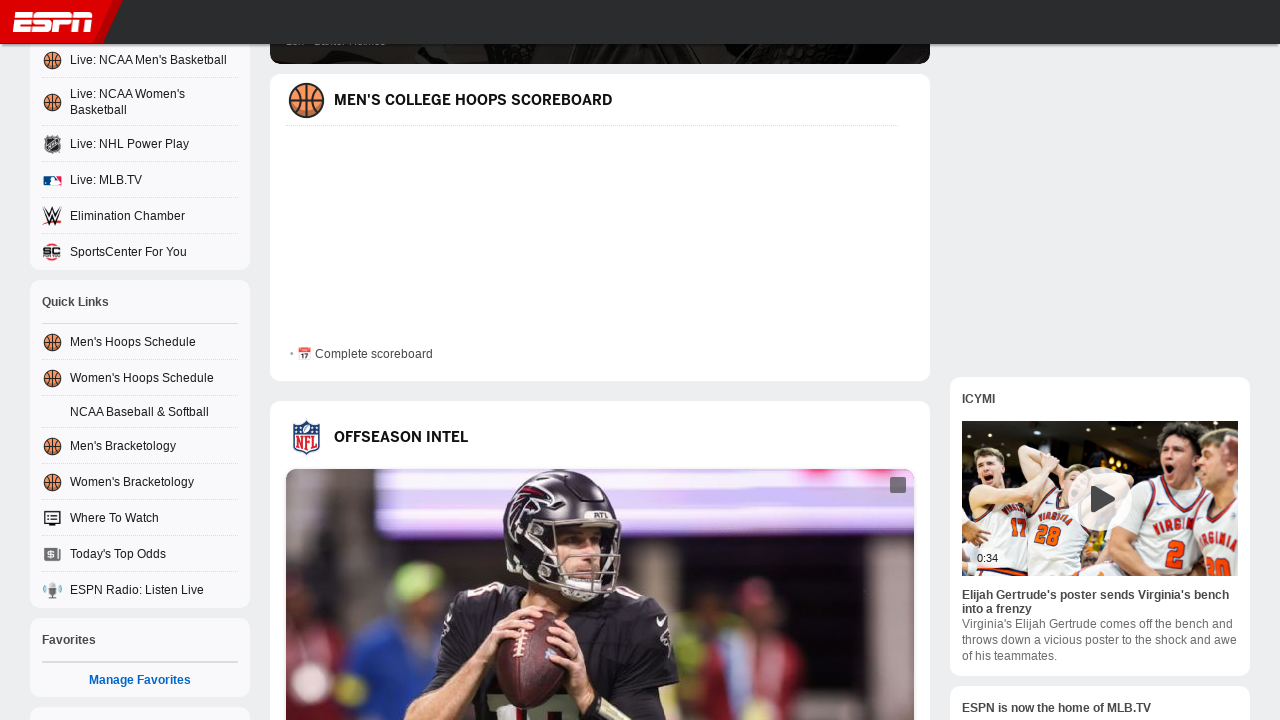

Scrolled back up 500 pixels to original position
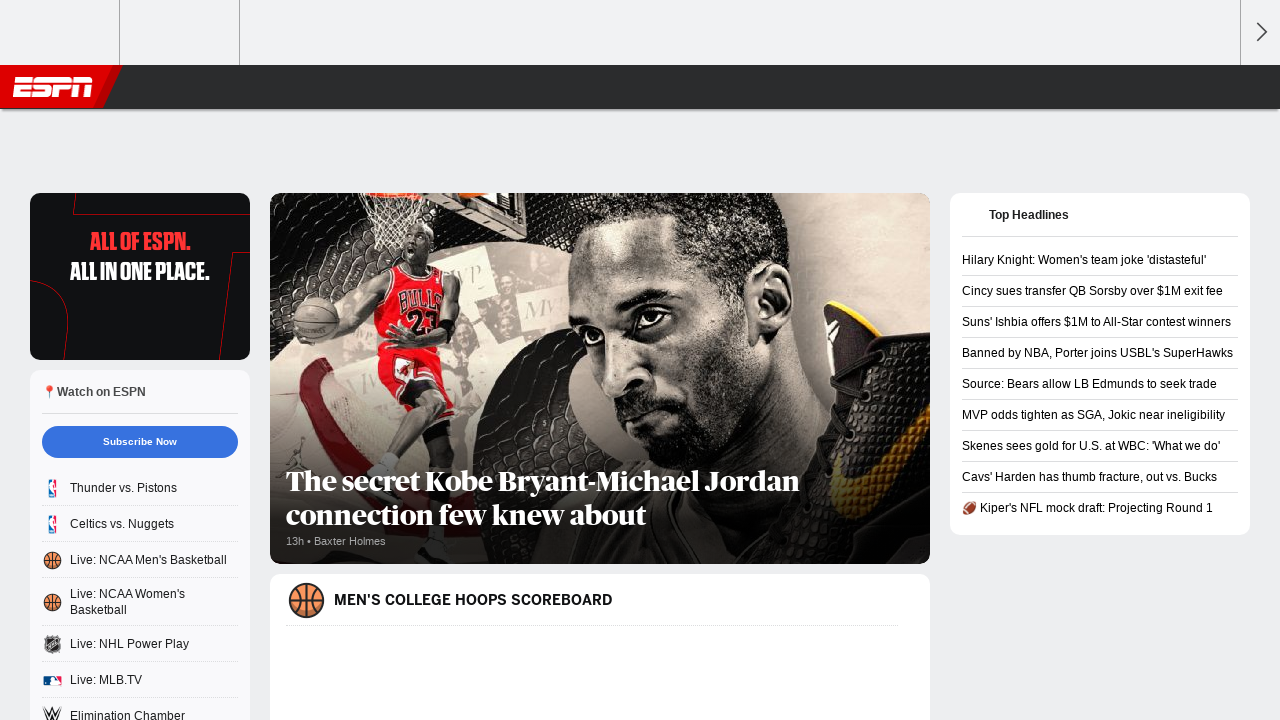

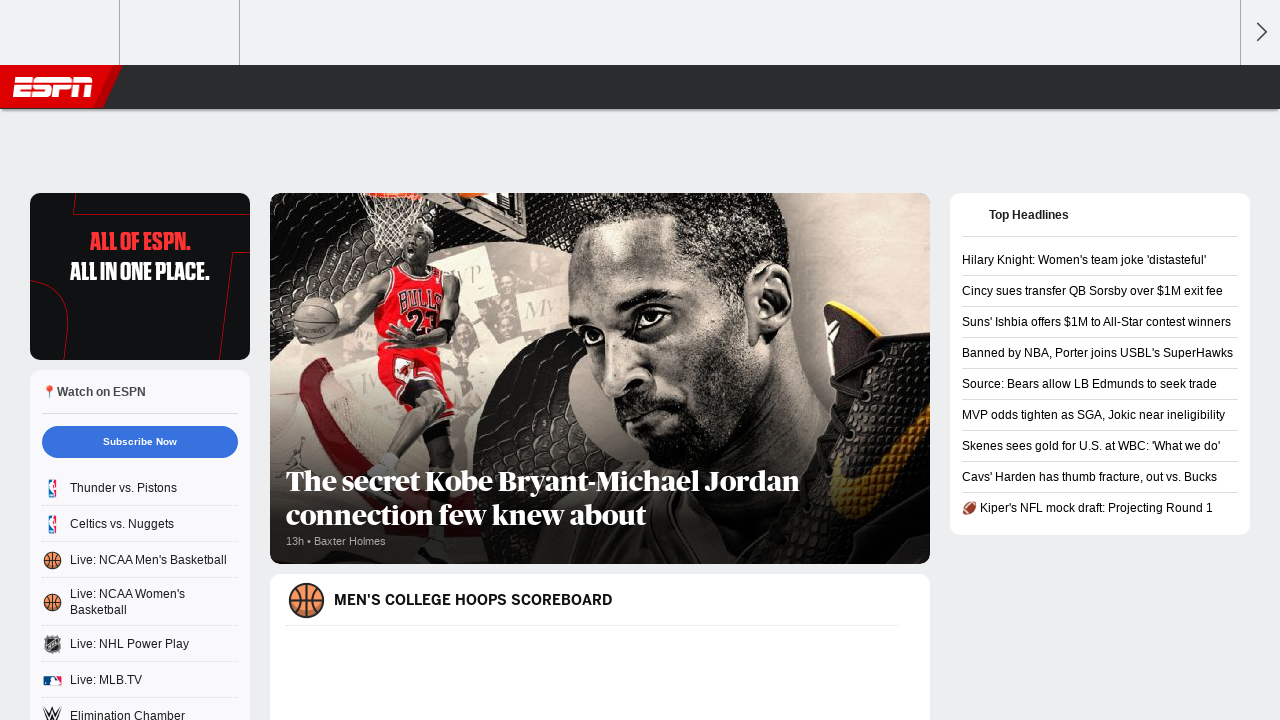